Tests multiple window handling by clicking a link that opens a new window, switching to the child window to read its content, then switching back to the parent window

Starting URL: https://the-internet.herokuapp.com/

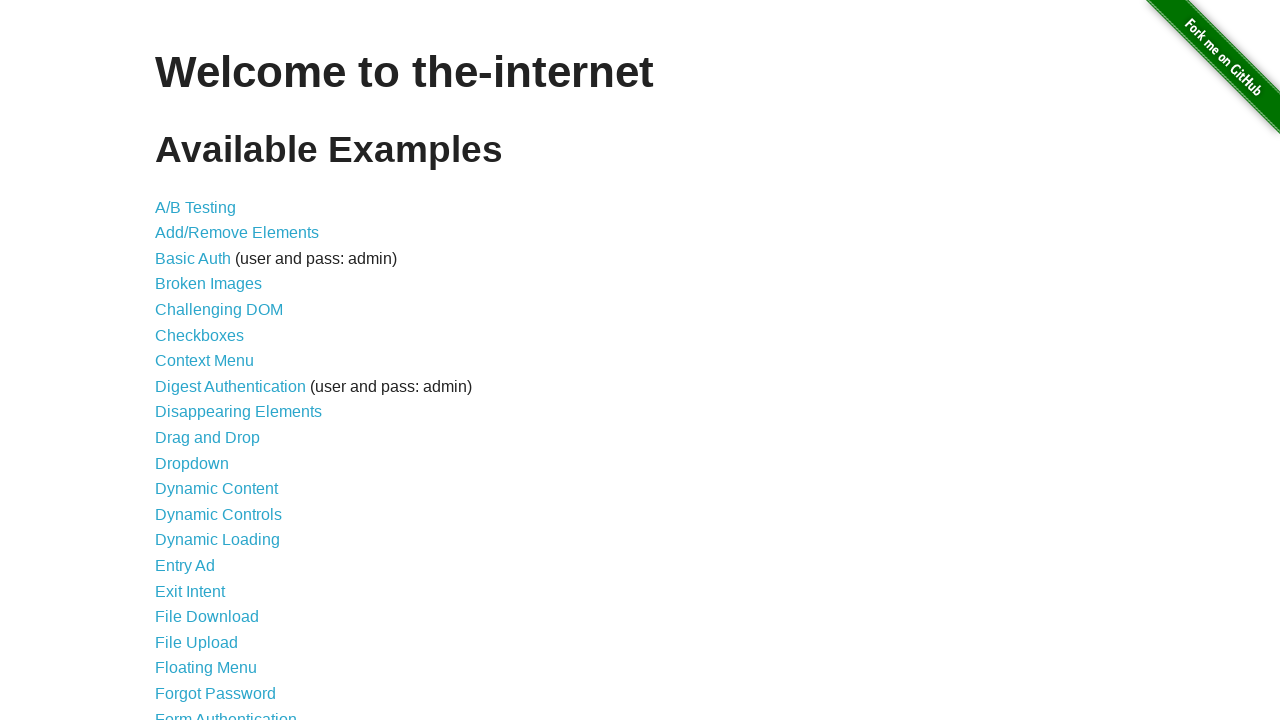

Clicked on 'Multiple Windows' link at (218, 369) on text=Multiple Windows
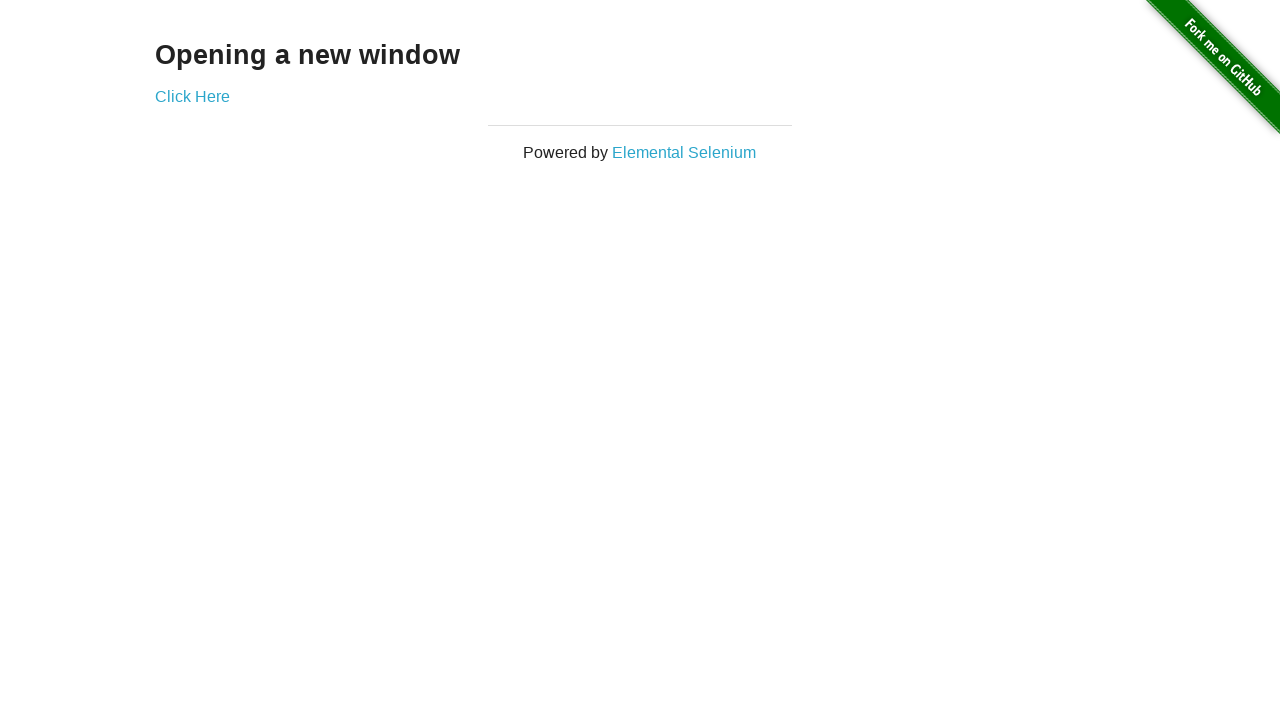

Clicked on 'Click Here' link to open new window at (192, 96) on text=Click Here
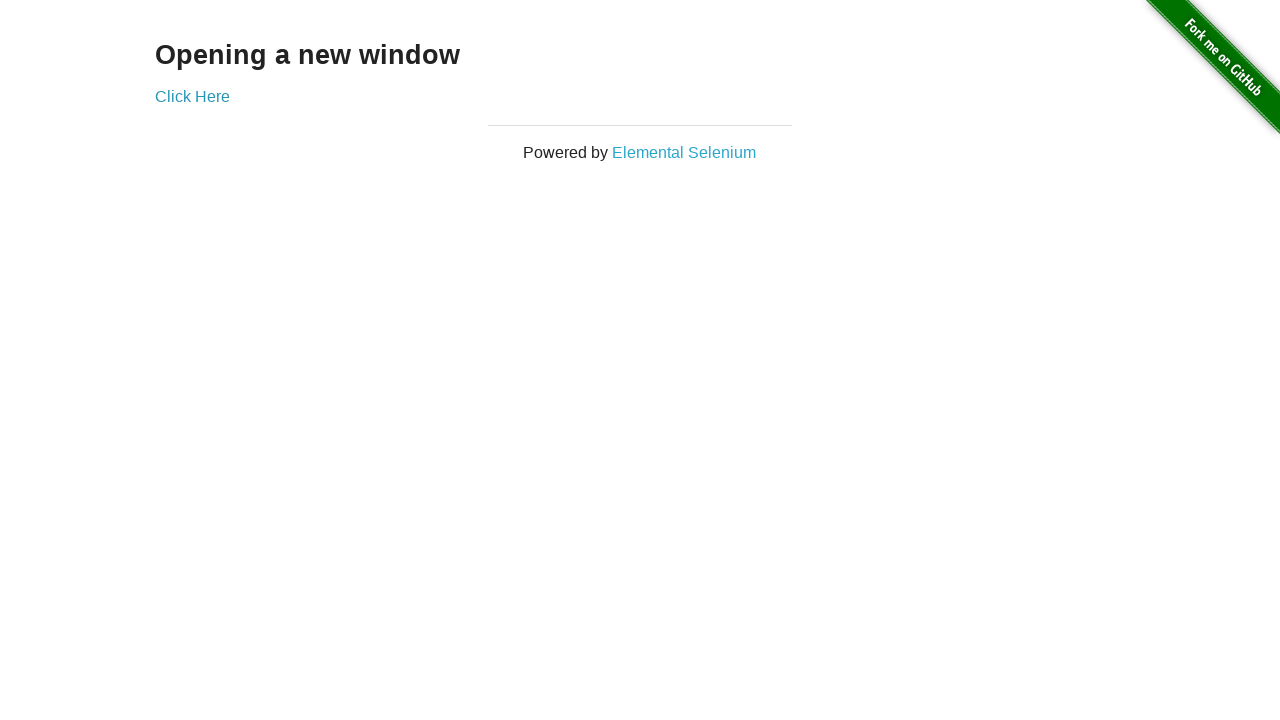

Switched to child window
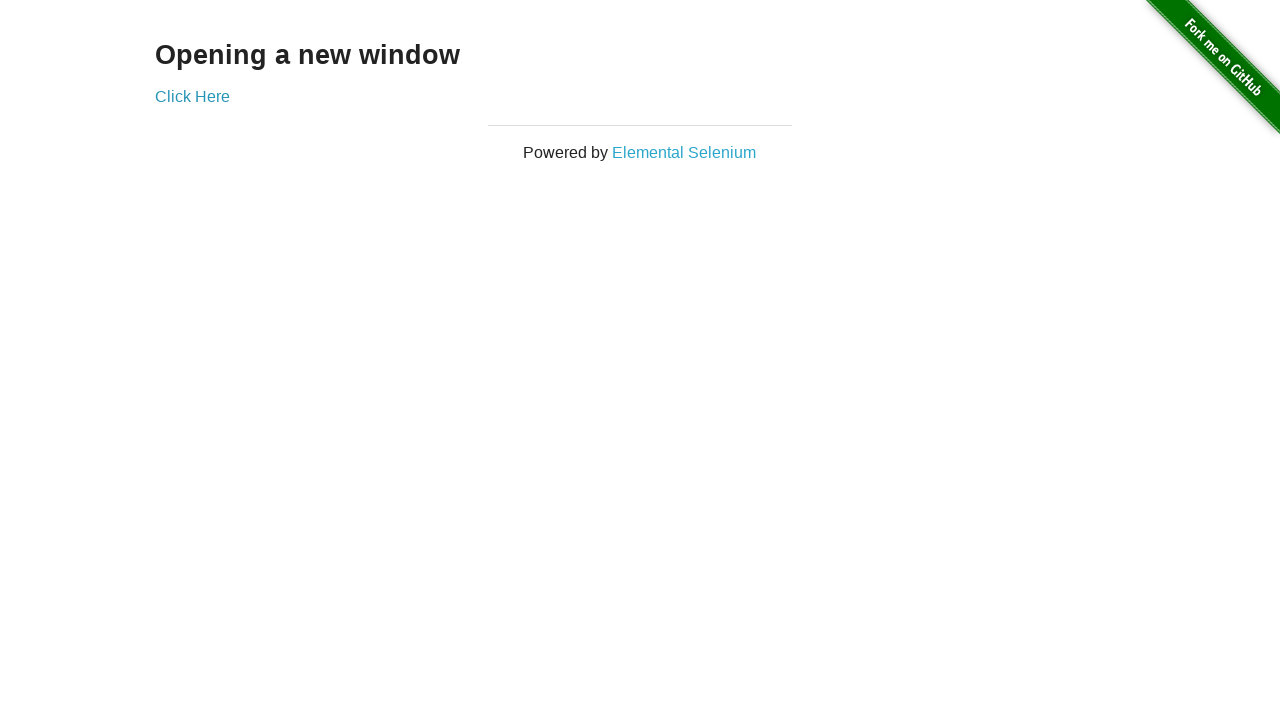

Child window content loaded and verified
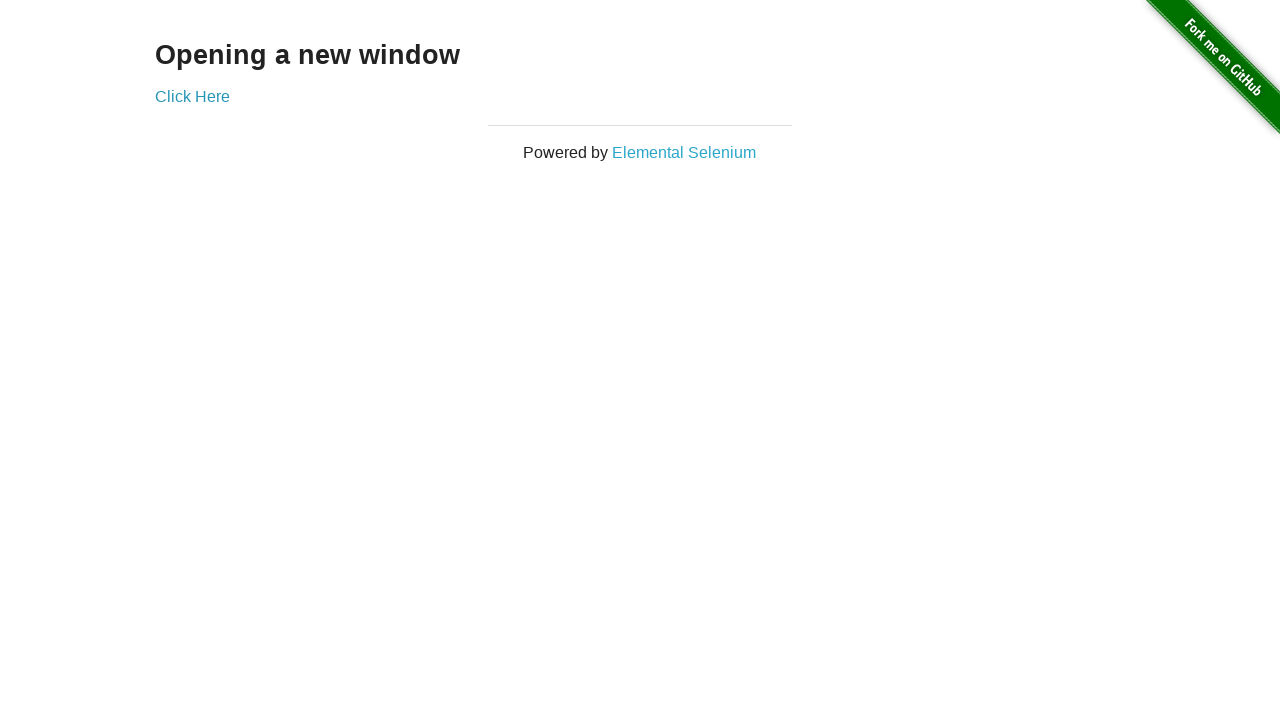

Switched back to parent window and verified content
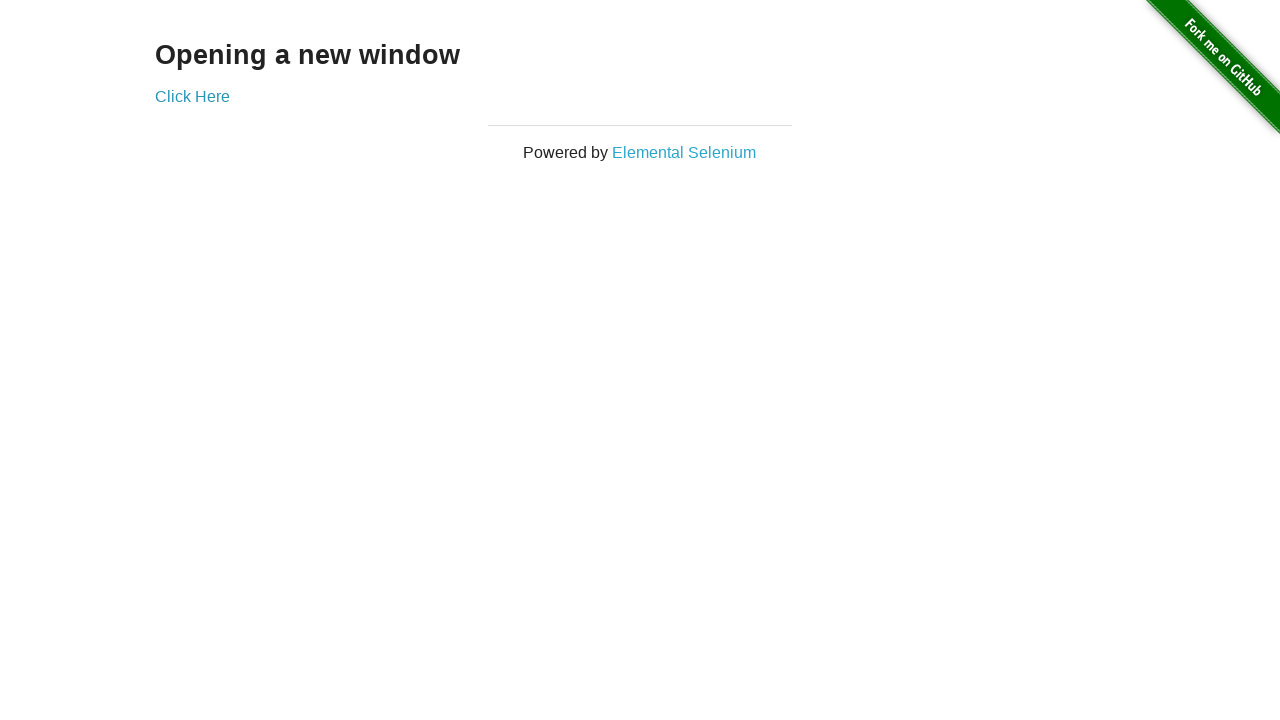

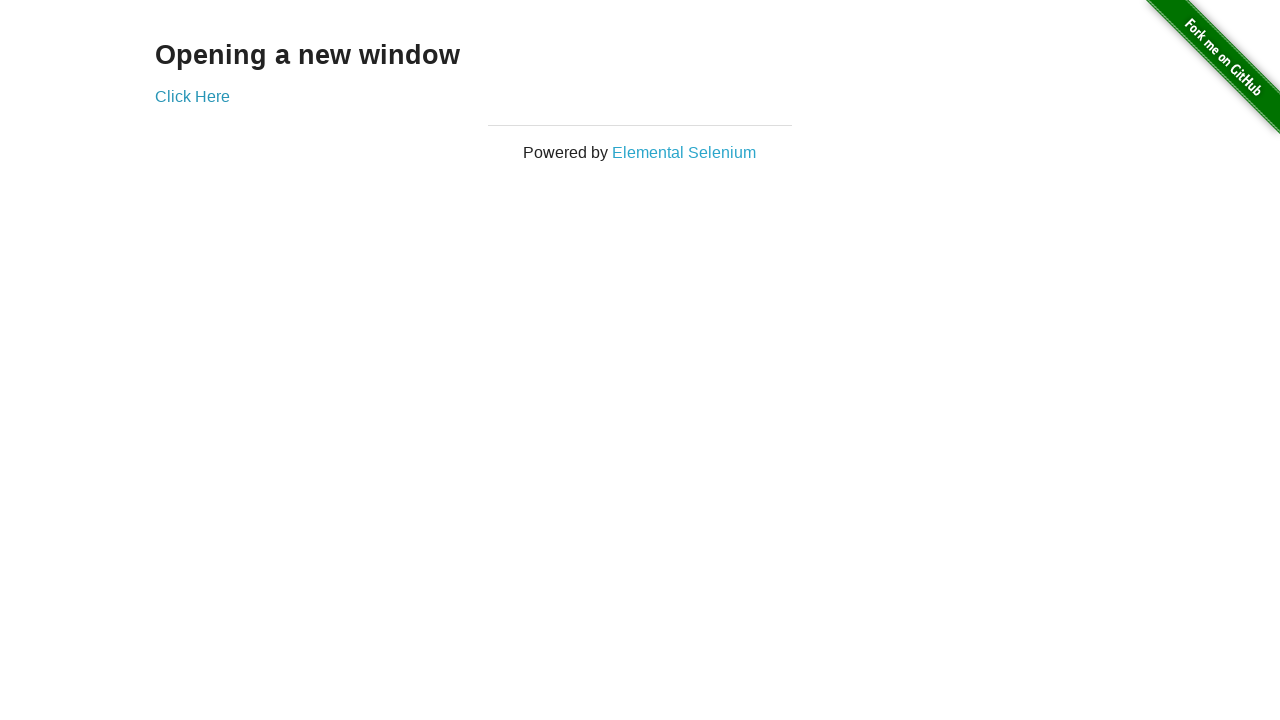